Tests checkbox selection functionality by interacting with multiple checkboxes on a test automation practice page

Starting URL: https://testautomationpractice.blogspot.com/

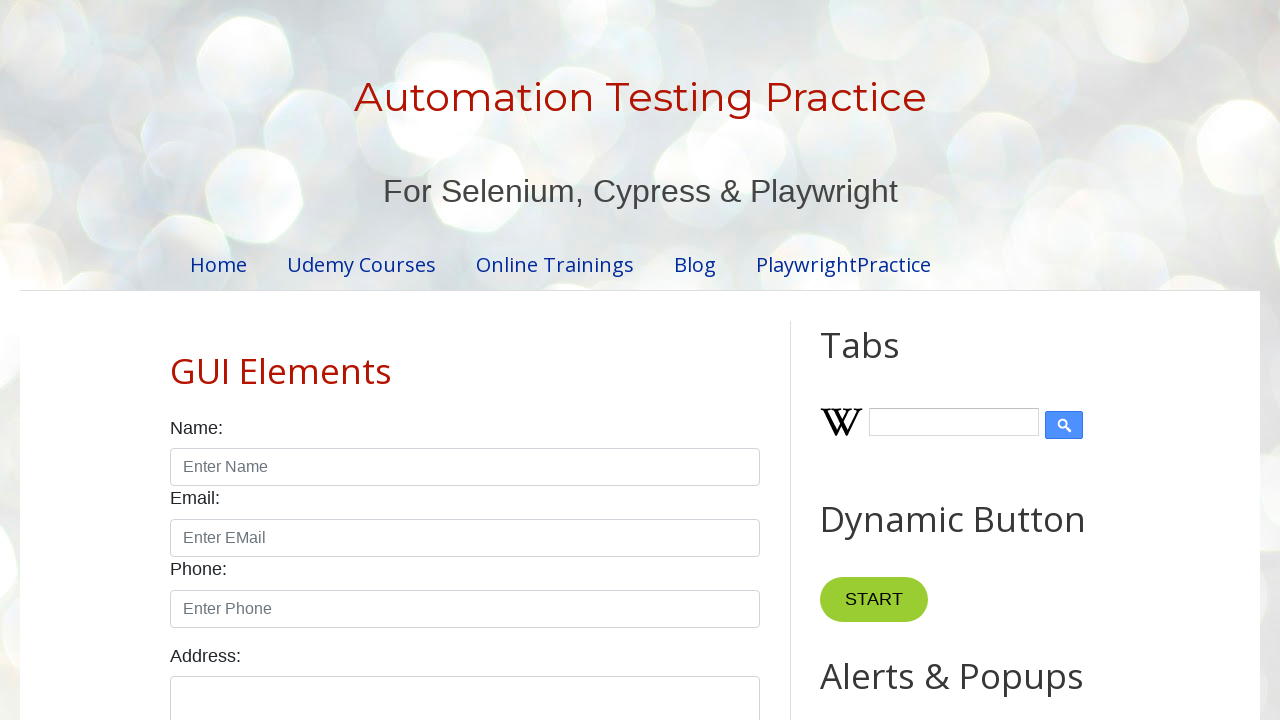

Located all checkboxes with form-check-input class
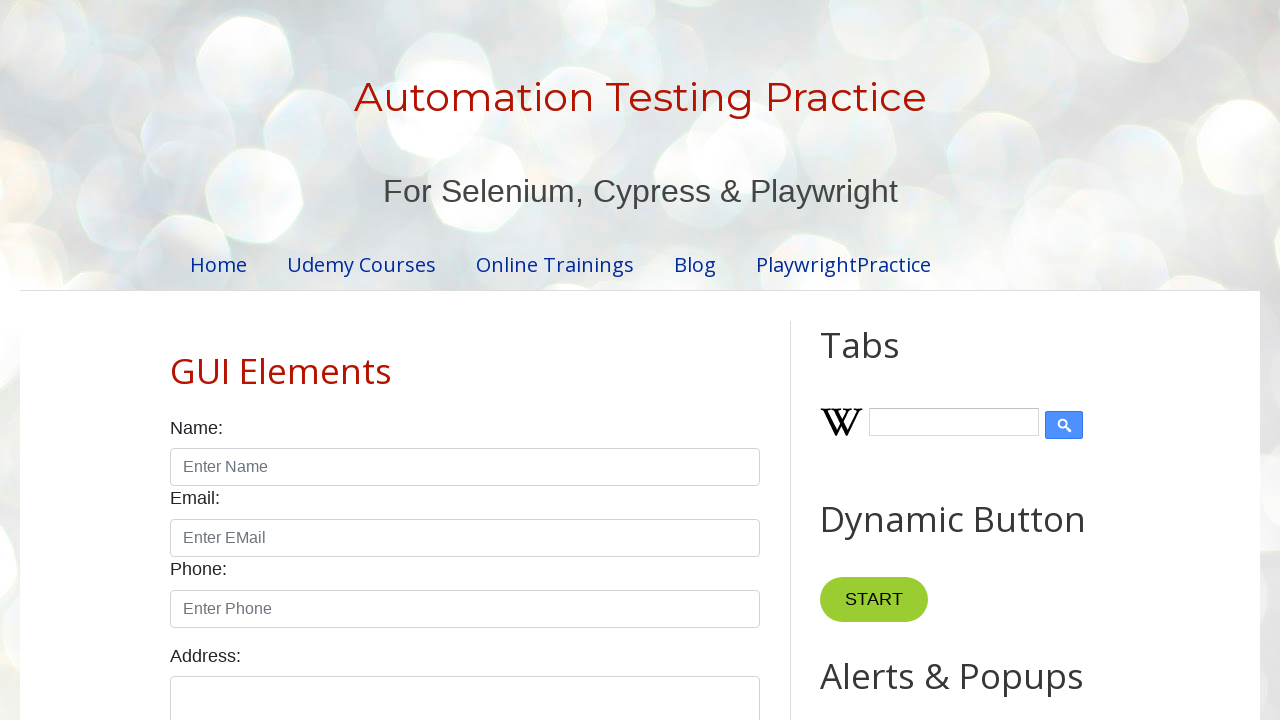

Clicked a checkbox to select it at (176, 360) on xpath=//input[@class='form-check-input' and @type='checkbox'] >> nth=0
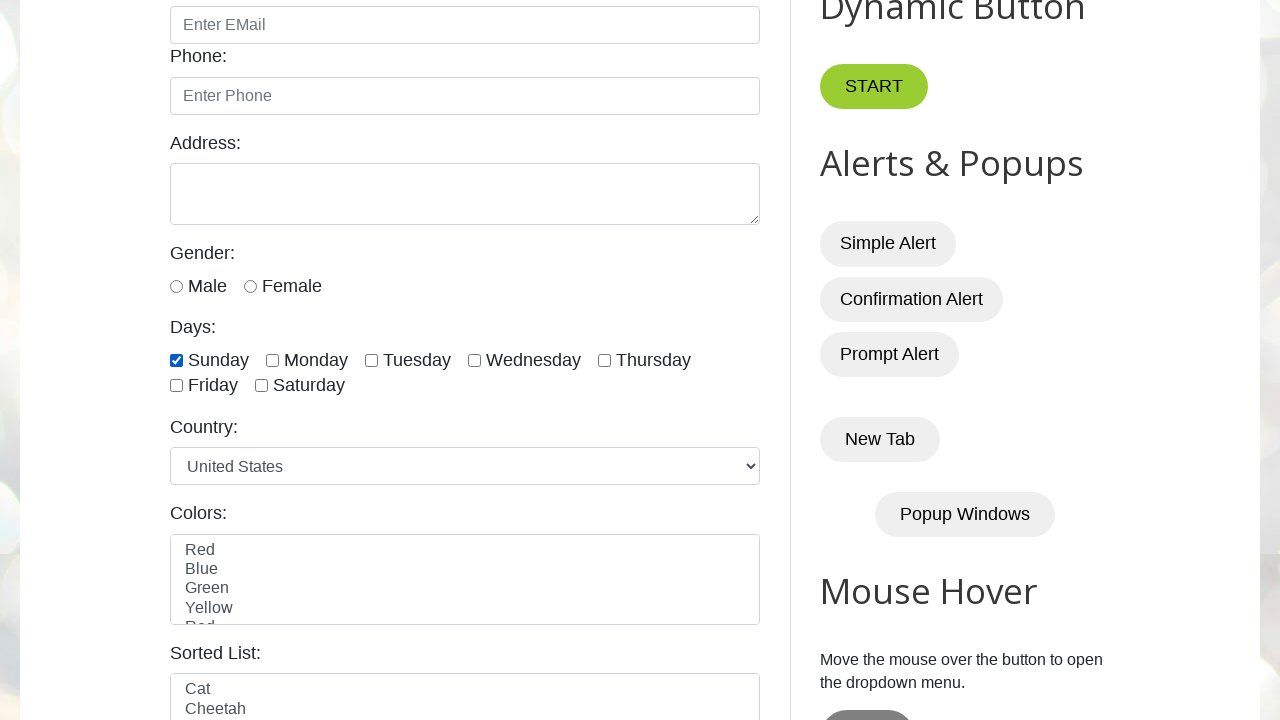

Clicked a checkbox to select it at (272, 360) on xpath=//input[@class='form-check-input' and @type='checkbox'] >> nth=1
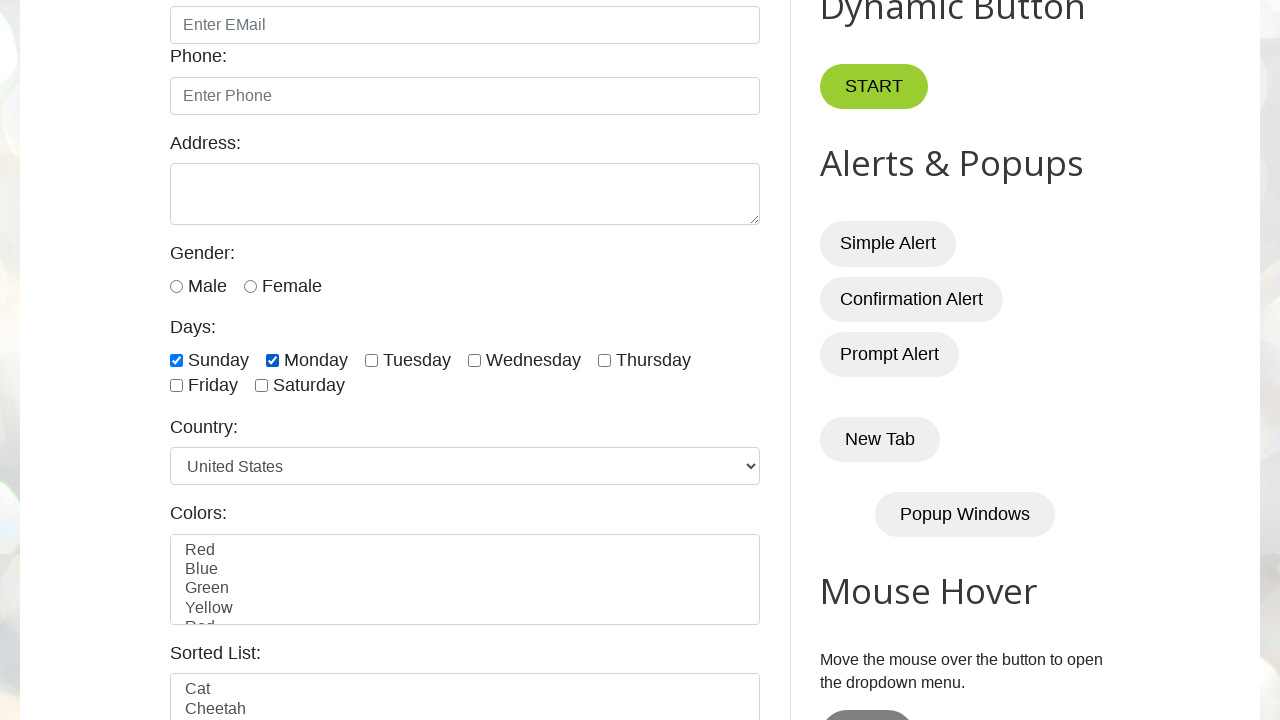

Clicked a checkbox to select it at (372, 360) on xpath=//input[@class='form-check-input' and @type='checkbox'] >> nth=2
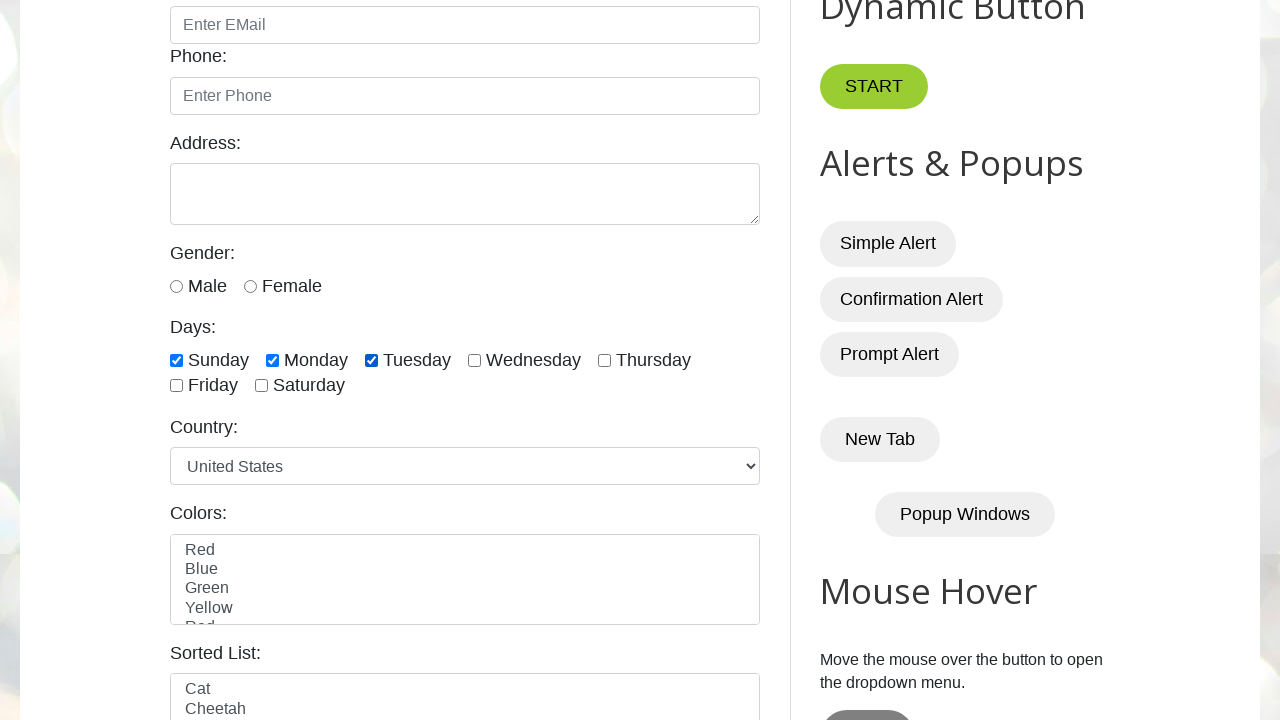

Clicked a checkbox to select it at (474, 360) on xpath=//input[@class='form-check-input' and @type='checkbox'] >> nth=3
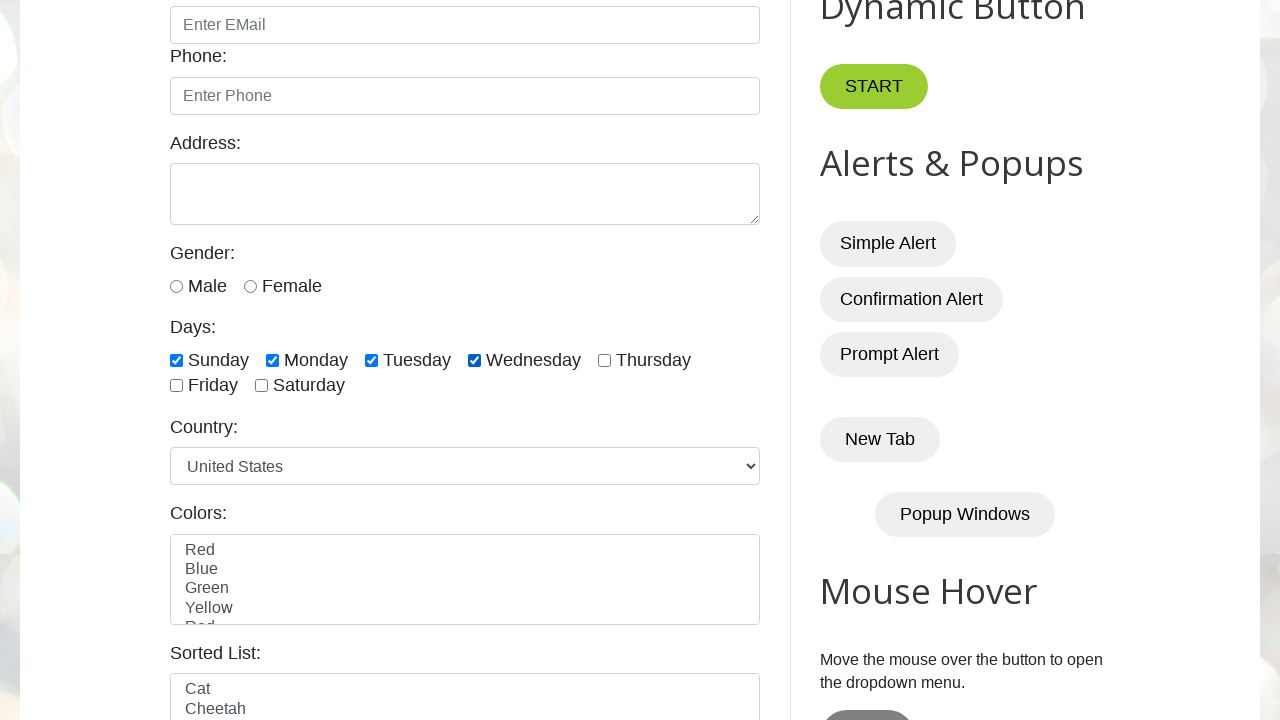

Clicked a checkbox to select it at (604, 360) on xpath=//input[@class='form-check-input' and @type='checkbox'] >> nth=4
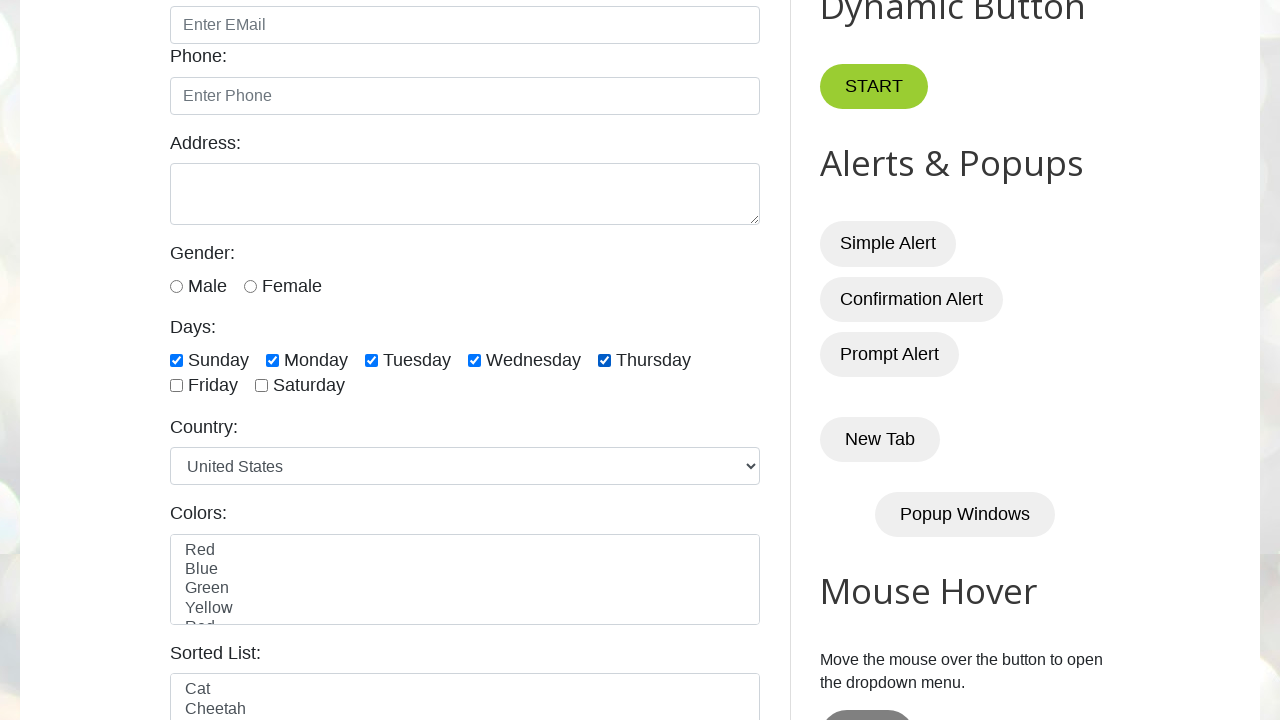

Clicked a checkbox to select it at (176, 386) on xpath=//input[@class='form-check-input' and @type='checkbox'] >> nth=5
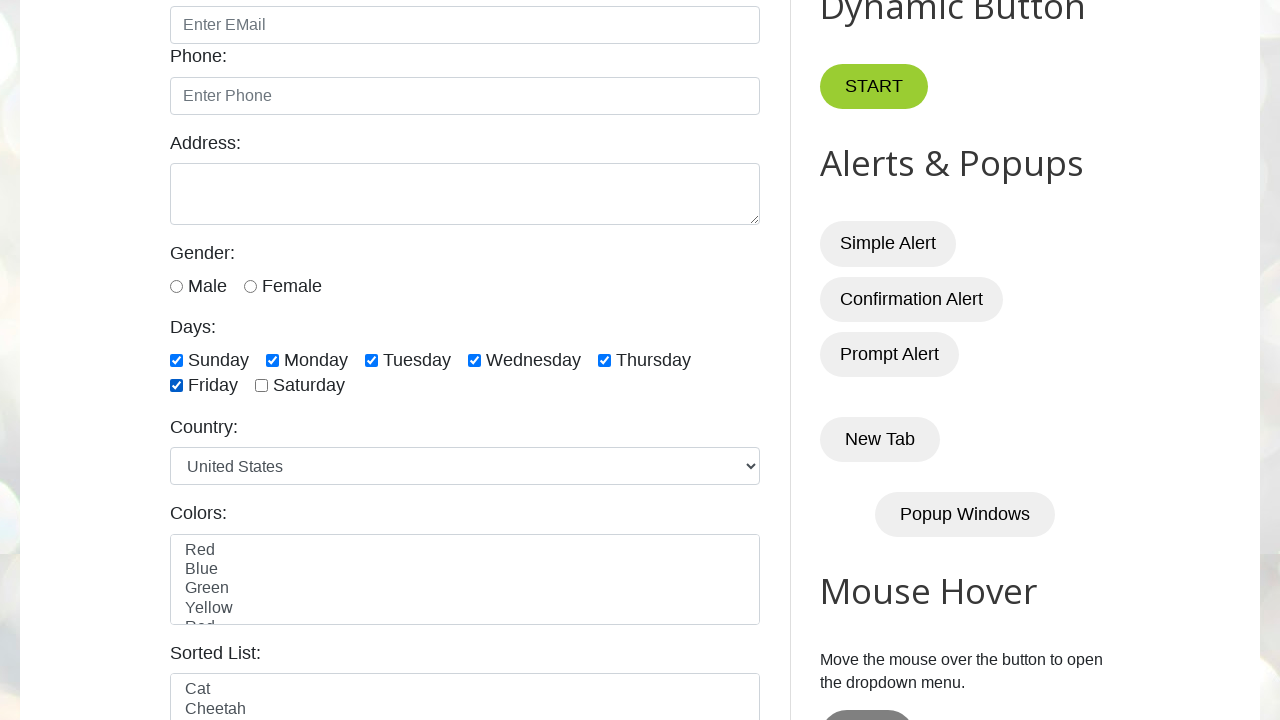

Clicked a checkbox to select it at (262, 386) on xpath=//input[@class='form-check-input' and @type='checkbox'] >> nth=6
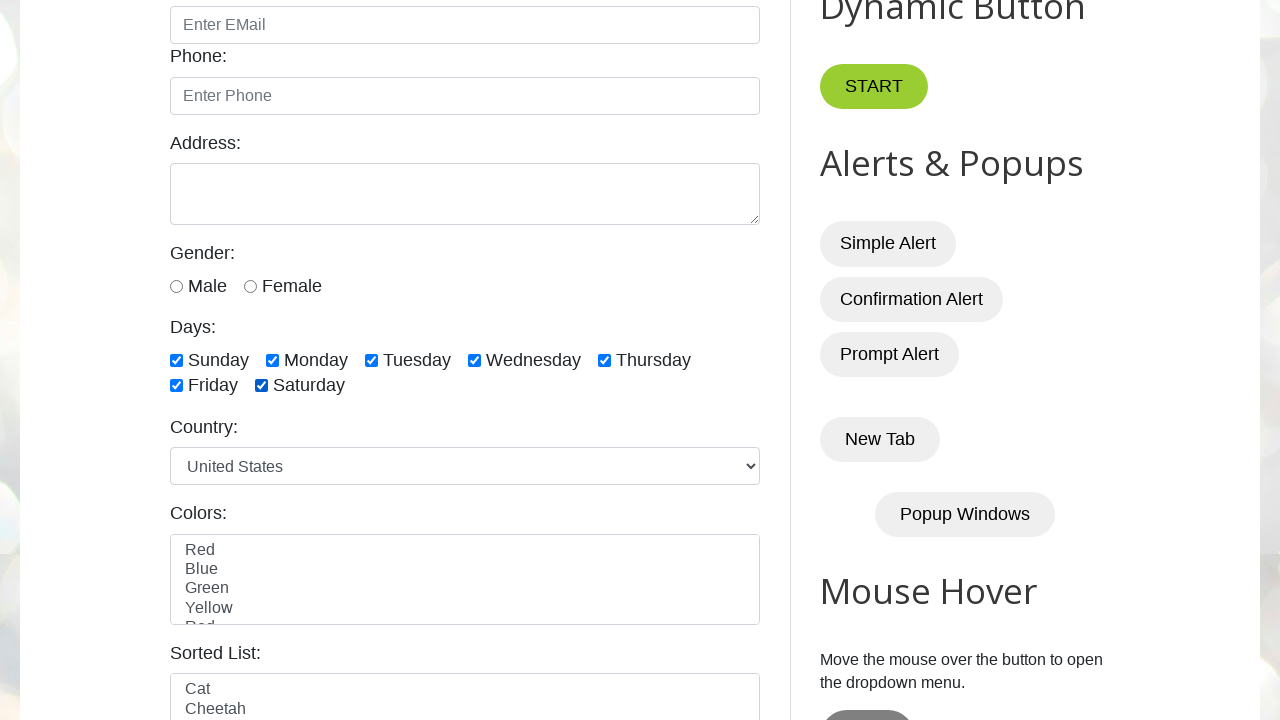

Waited 2 seconds to observe checkbox selections
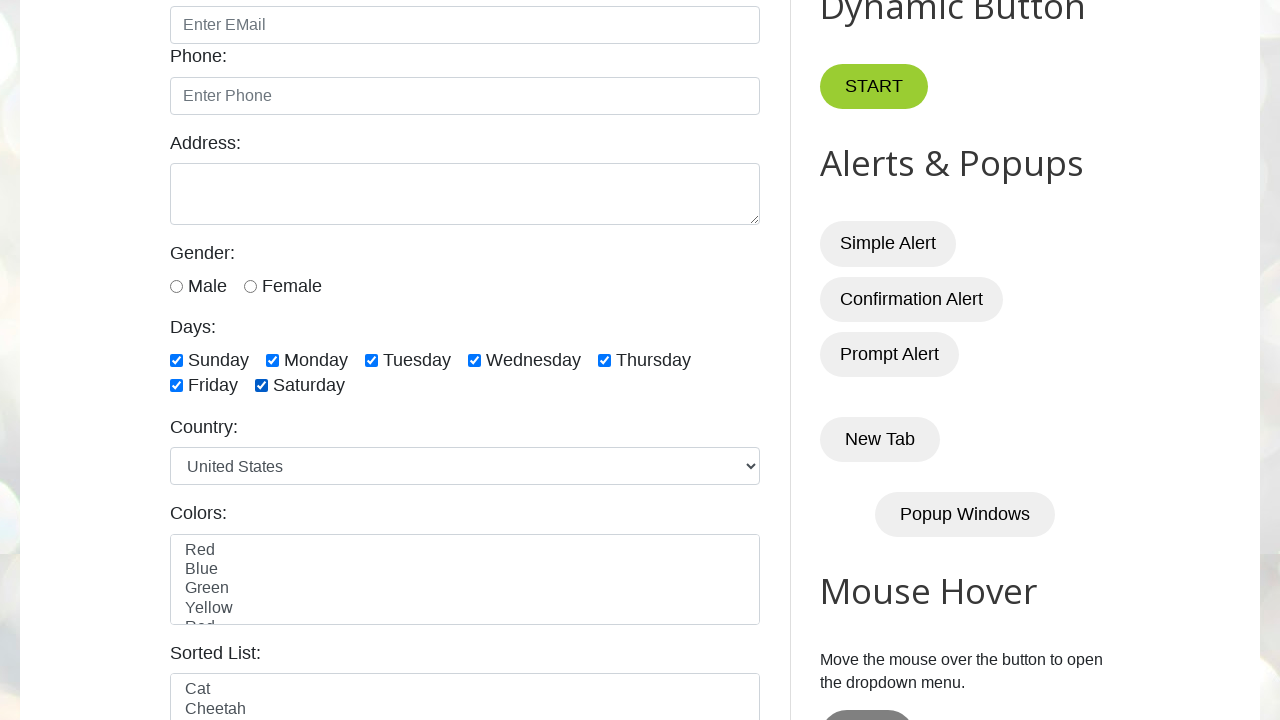

Clicked a checked checkbox to unselect it at (176, 360) on xpath=//input[@class='form-check-input' and @type='checkbox'] >> nth=0
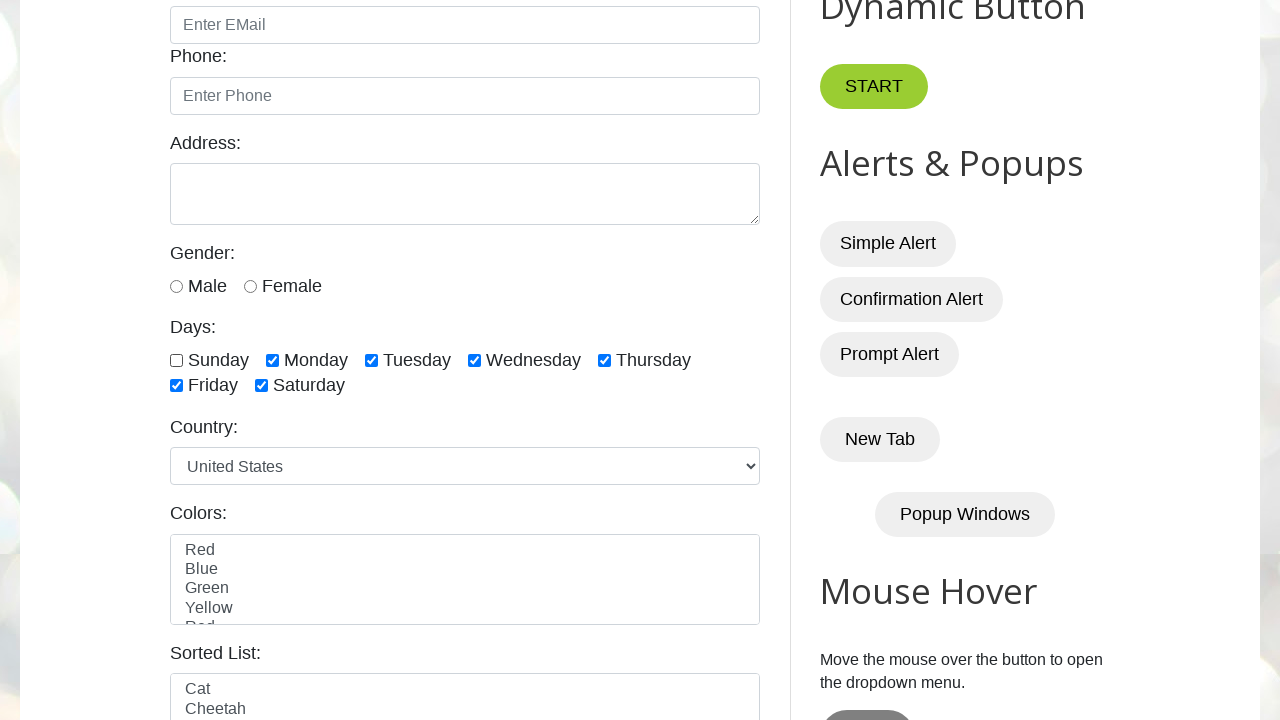

Clicked a checked checkbox to unselect it at (272, 360) on xpath=//input[@class='form-check-input' and @type='checkbox'] >> nth=1
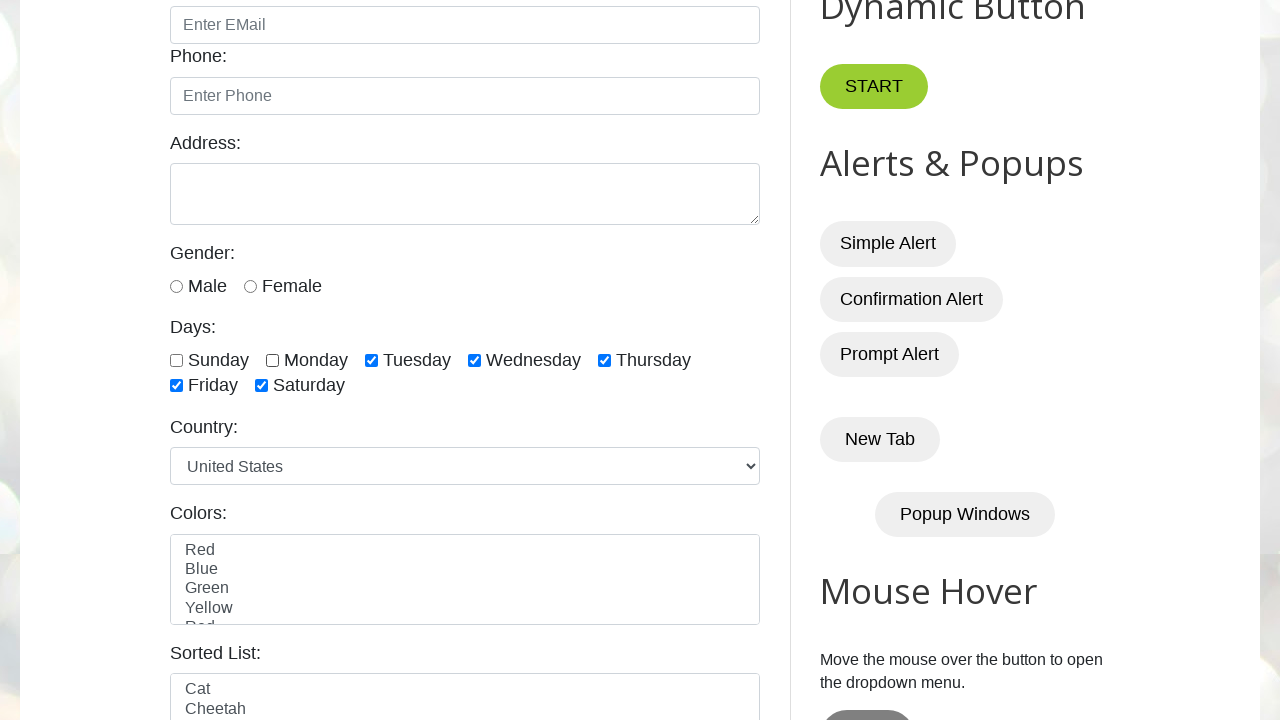

Clicked a checked checkbox to unselect it at (372, 360) on xpath=//input[@class='form-check-input' and @type='checkbox'] >> nth=2
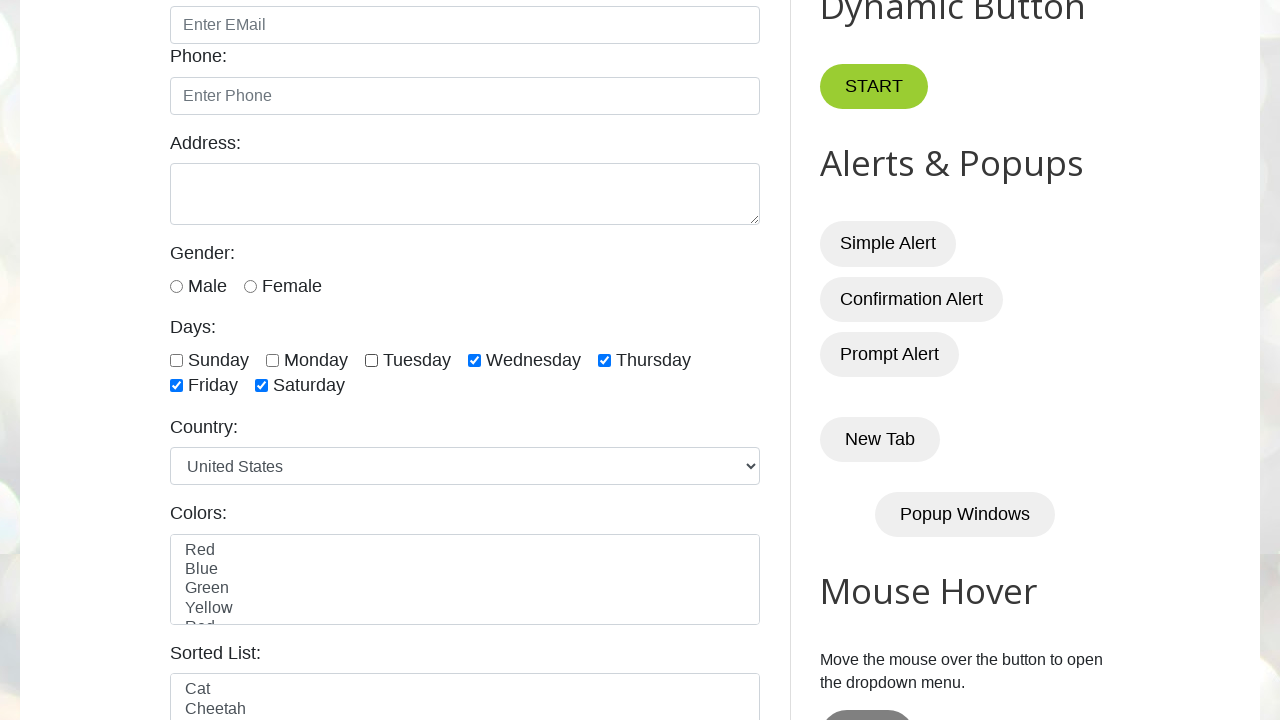

Clicked a checked checkbox to unselect it at (474, 360) on xpath=//input[@class='form-check-input' and @type='checkbox'] >> nth=3
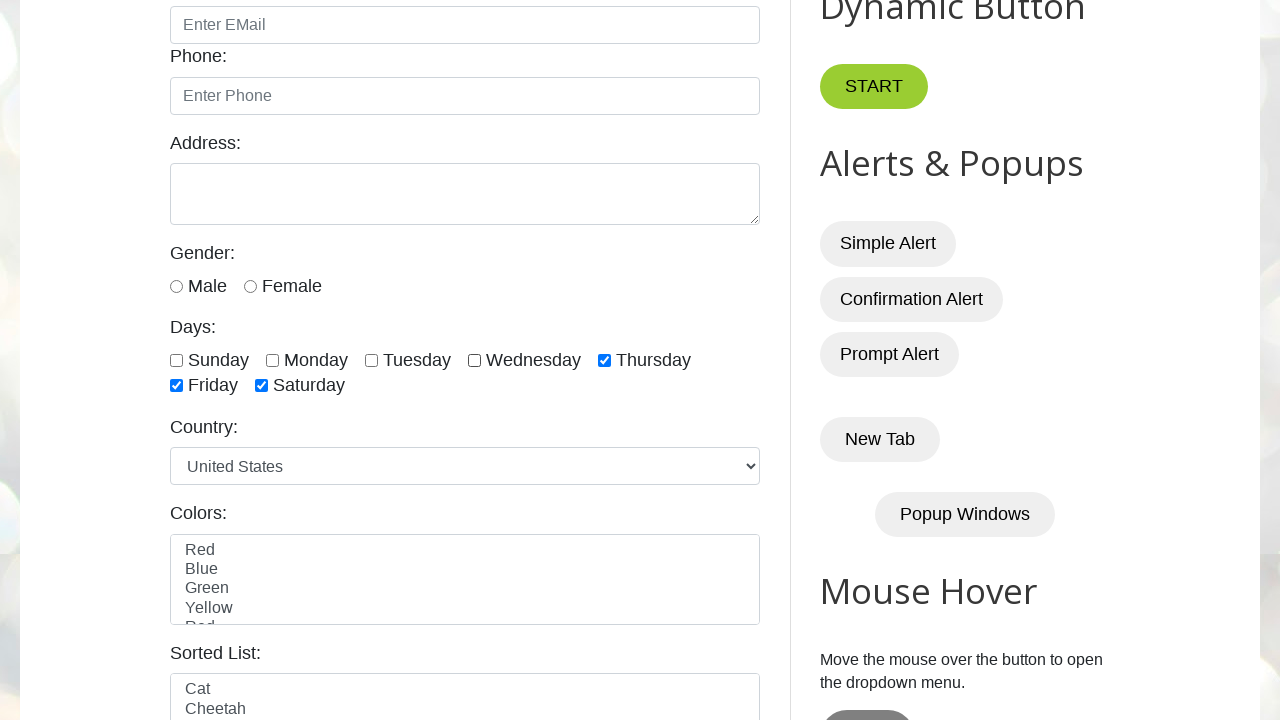

Clicked a checked checkbox to unselect it at (604, 360) on xpath=//input[@class='form-check-input' and @type='checkbox'] >> nth=4
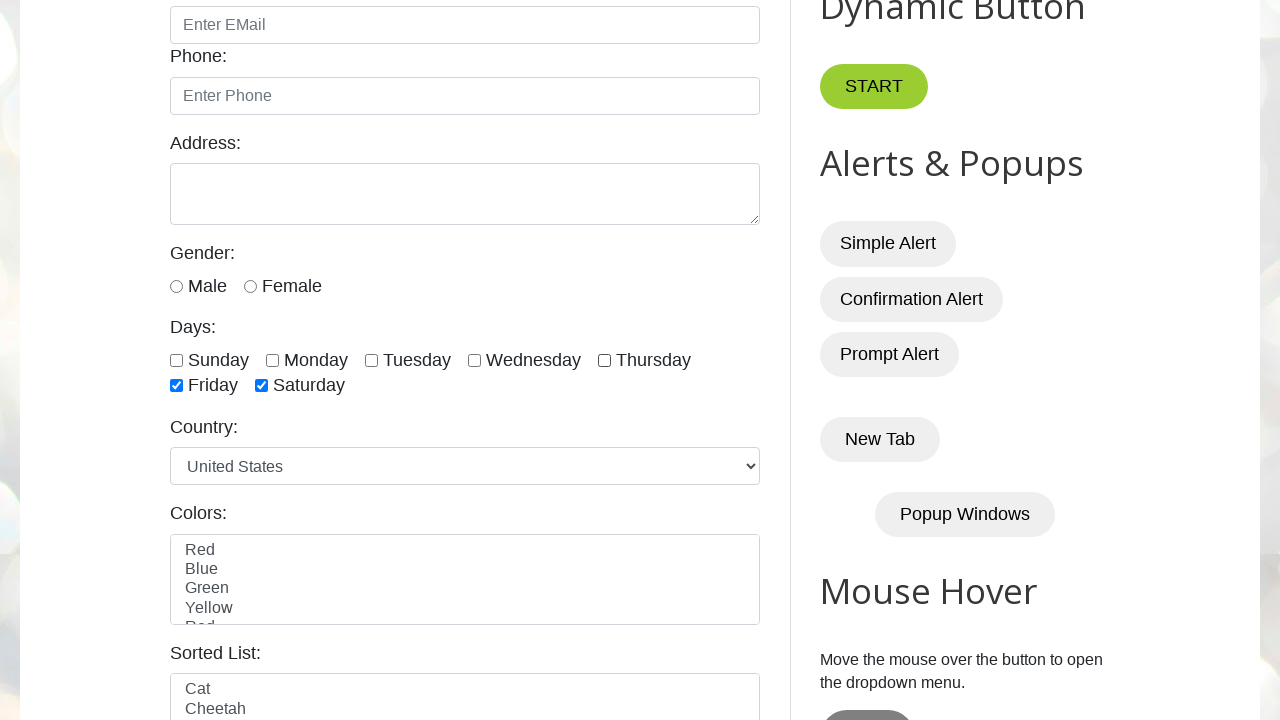

Clicked a checked checkbox to unselect it at (176, 386) on xpath=//input[@class='form-check-input' and @type='checkbox'] >> nth=5
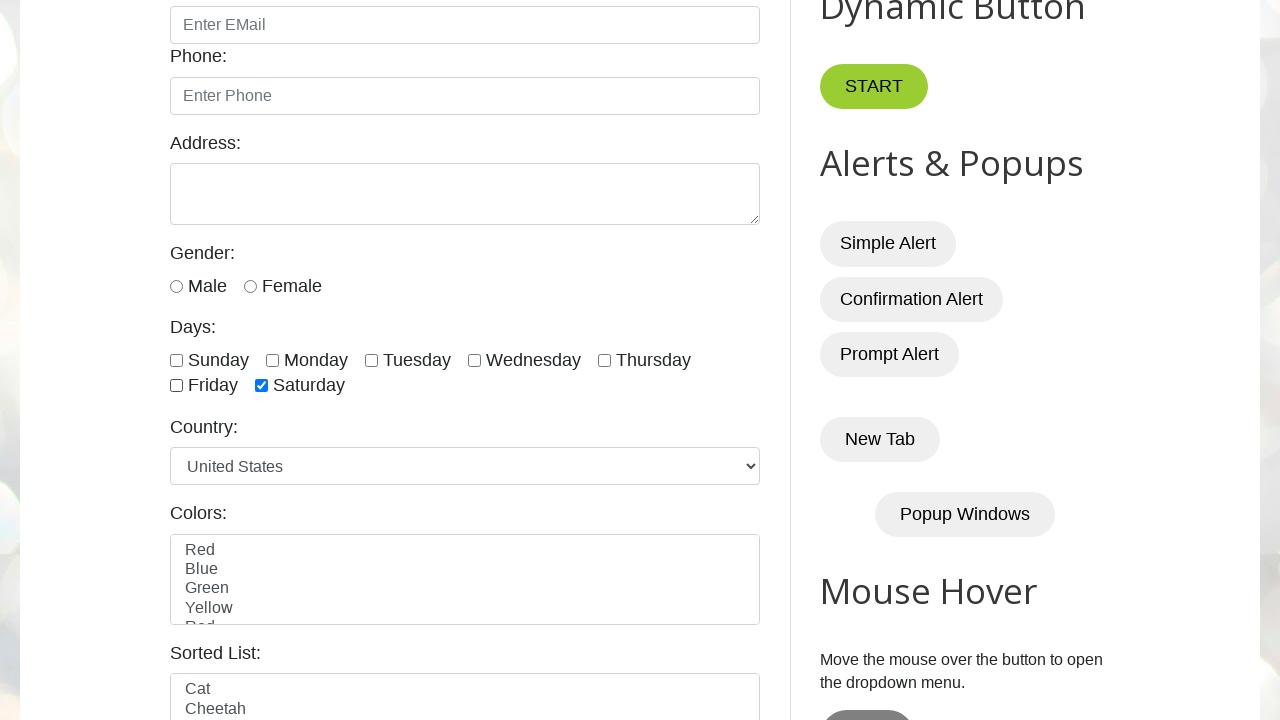

Clicked a checked checkbox to unselect it at (262, 386) on xpath=//input[@class='form-check-input' and @type='checkbox'] >> nth=6
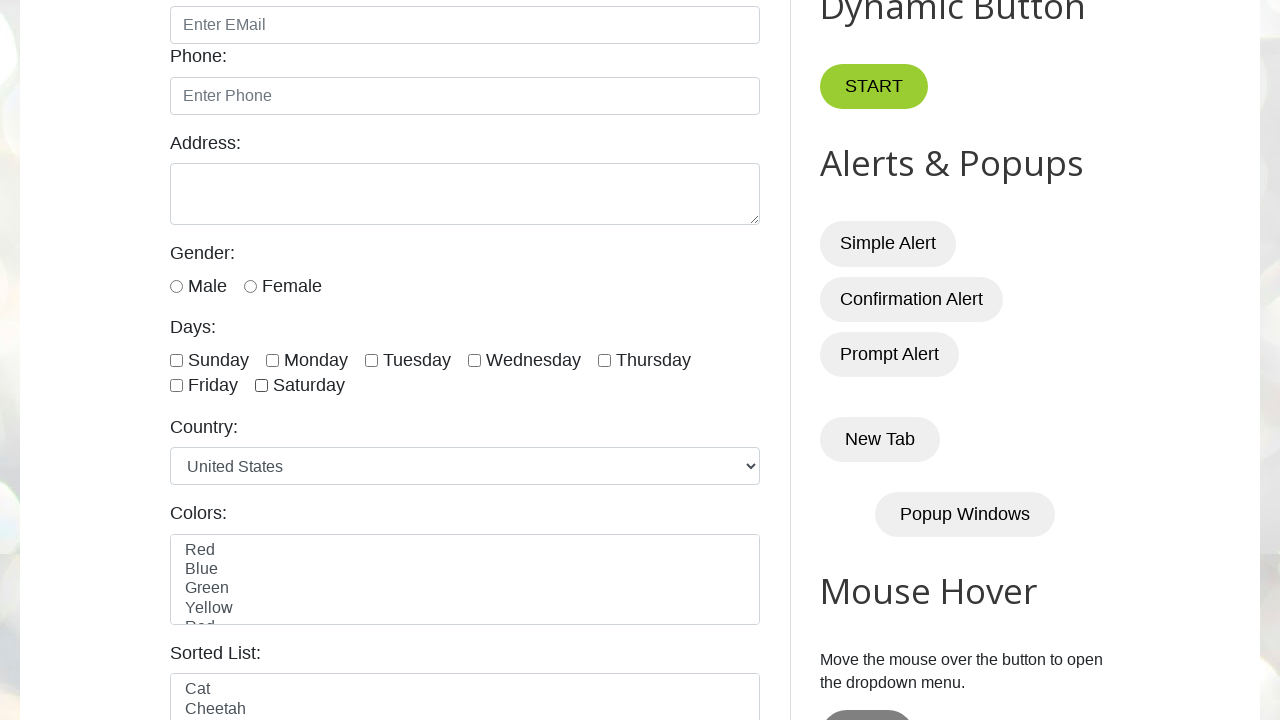

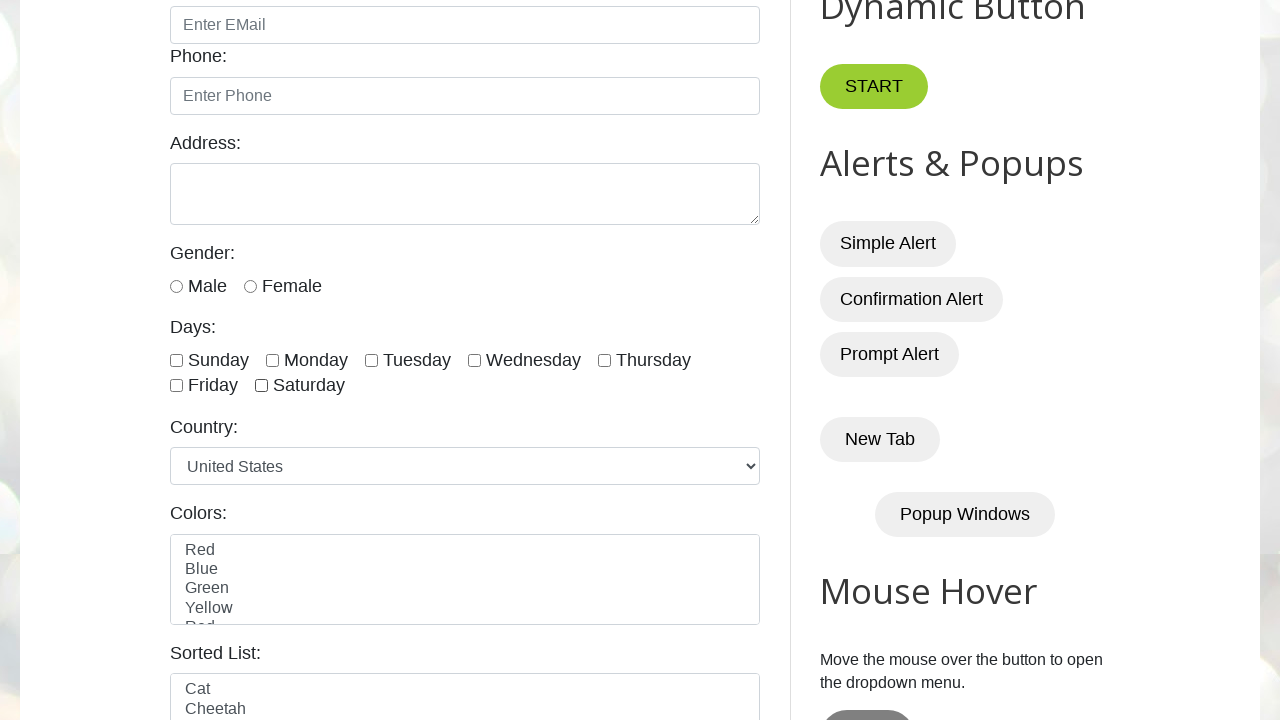